Tests navigation to Browse Languages, then to languages starting with M, and verifies the MySQL language link is present in the table.

Starting URL: http://www.99-bottles-of-beer.net/

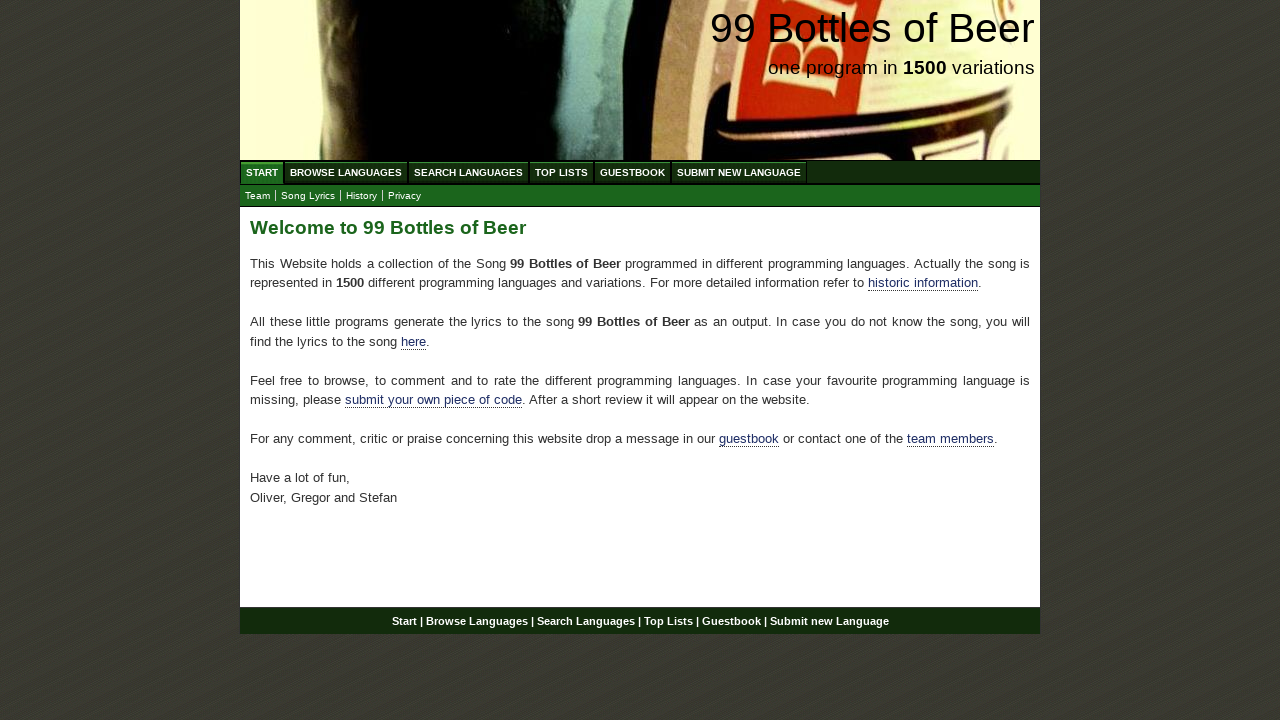

Clicked on Browse Languages link at (346, 172) on a[href='/abc.html']
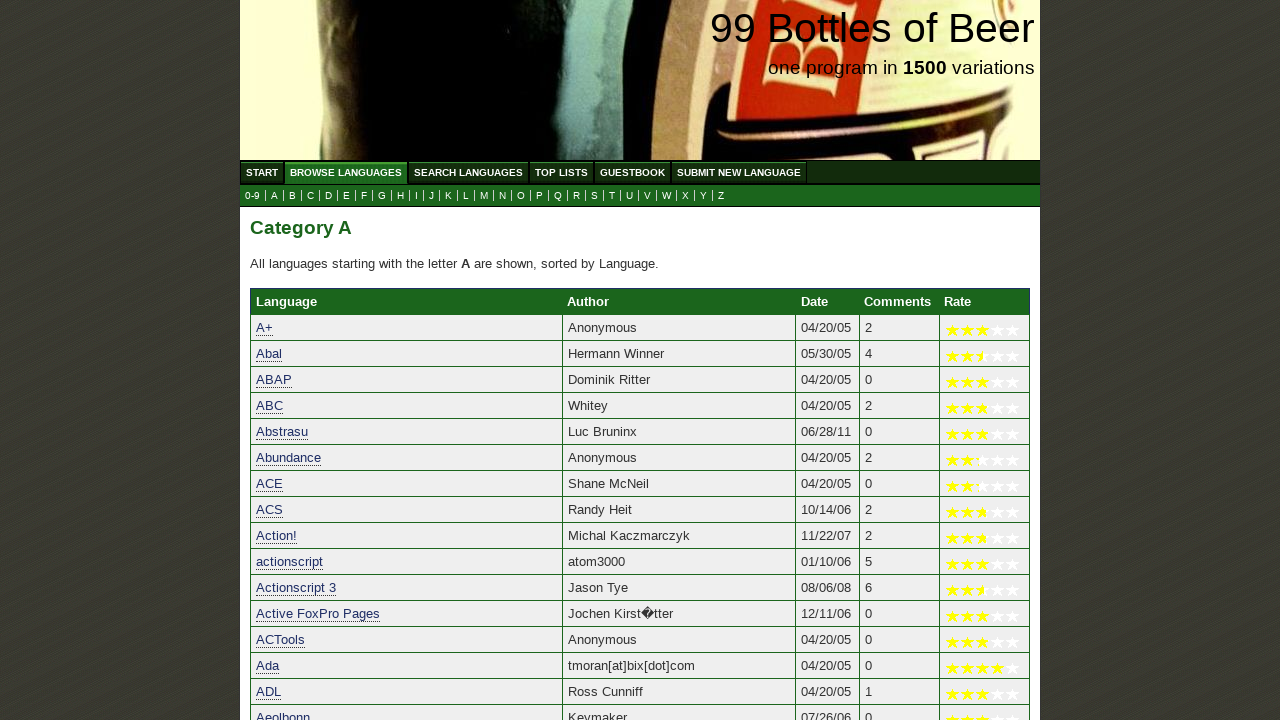

Clicked on M link to filter languages starting with M at (484, 196) on a[href='m.html']
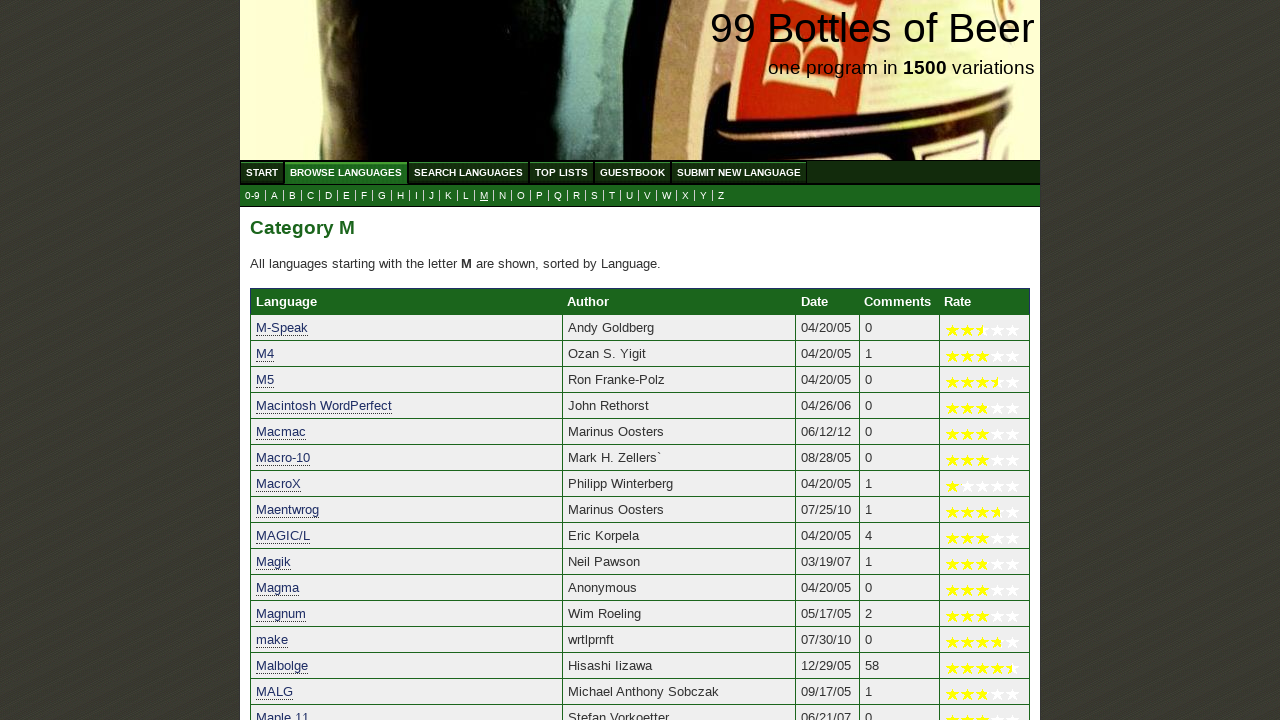

MySQL language link is visible in the table
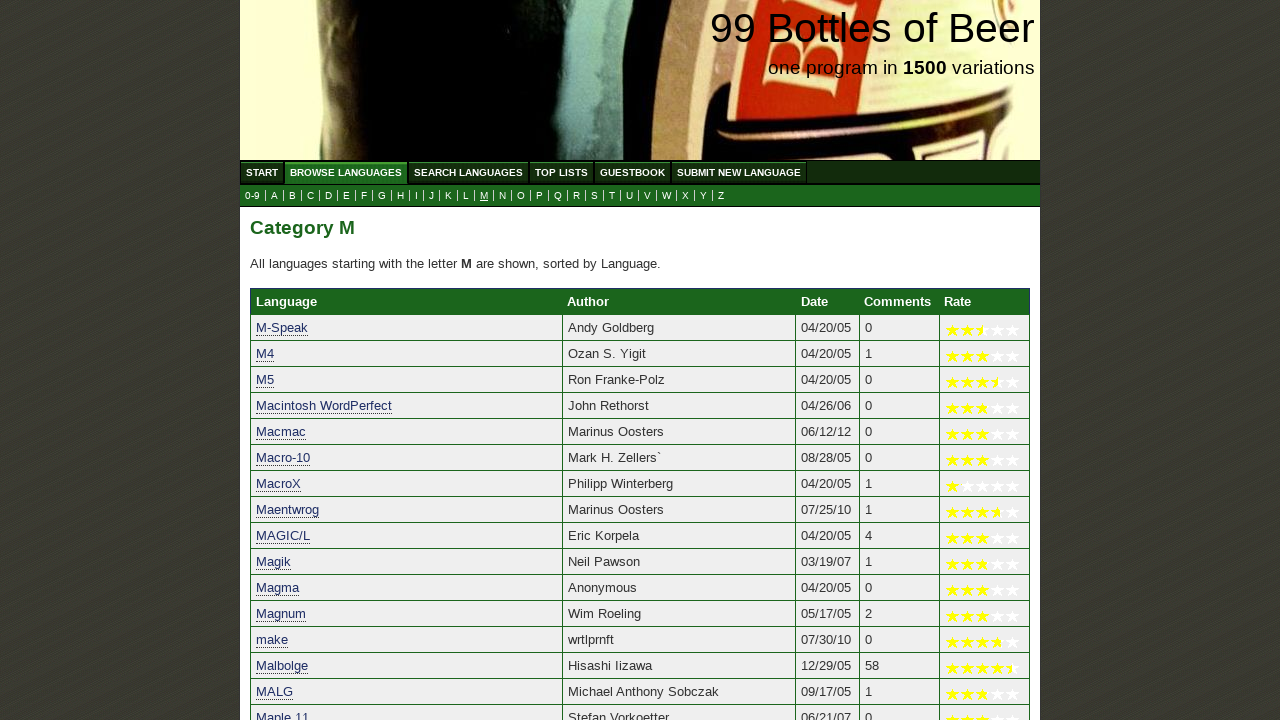

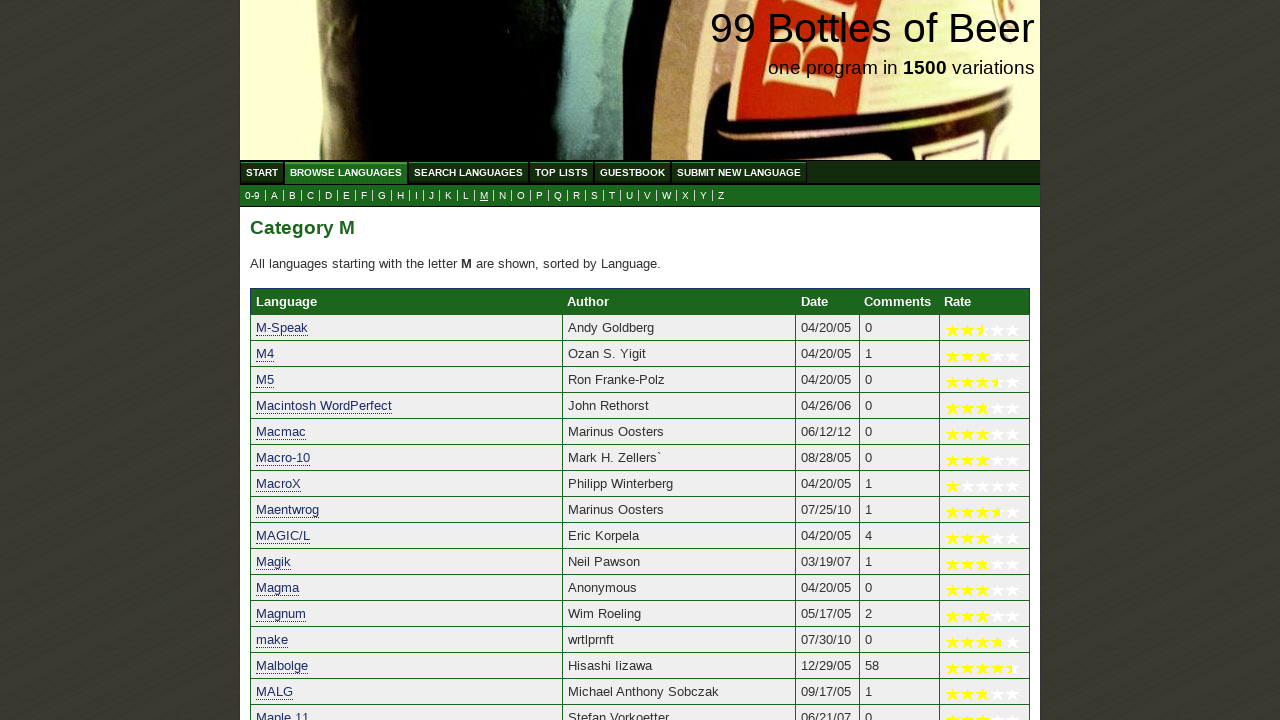